Tests that a saved change to an employee's name persists when switching between employees

Starting URL: https://devmountain-qa.github.io/employee-manager/1.2_Version/index.html

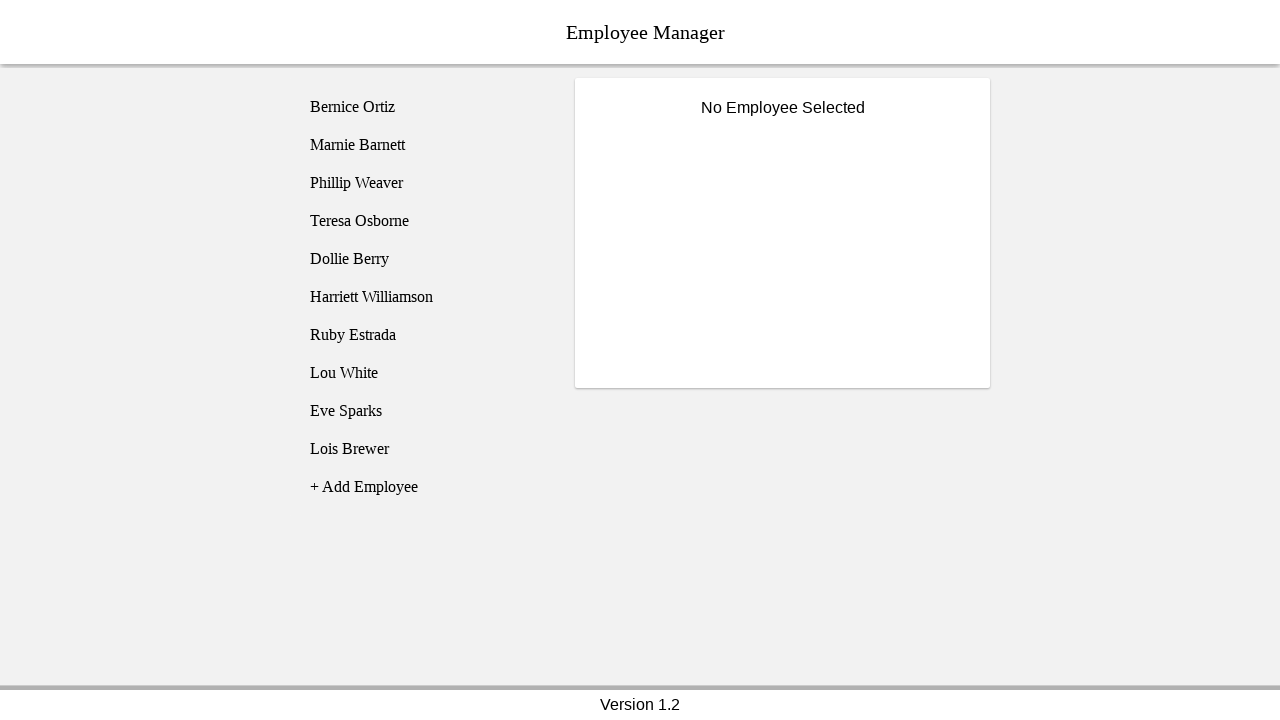

Clicked on Bernice Ortiz employee record at (425, 107) on [name='employee1']
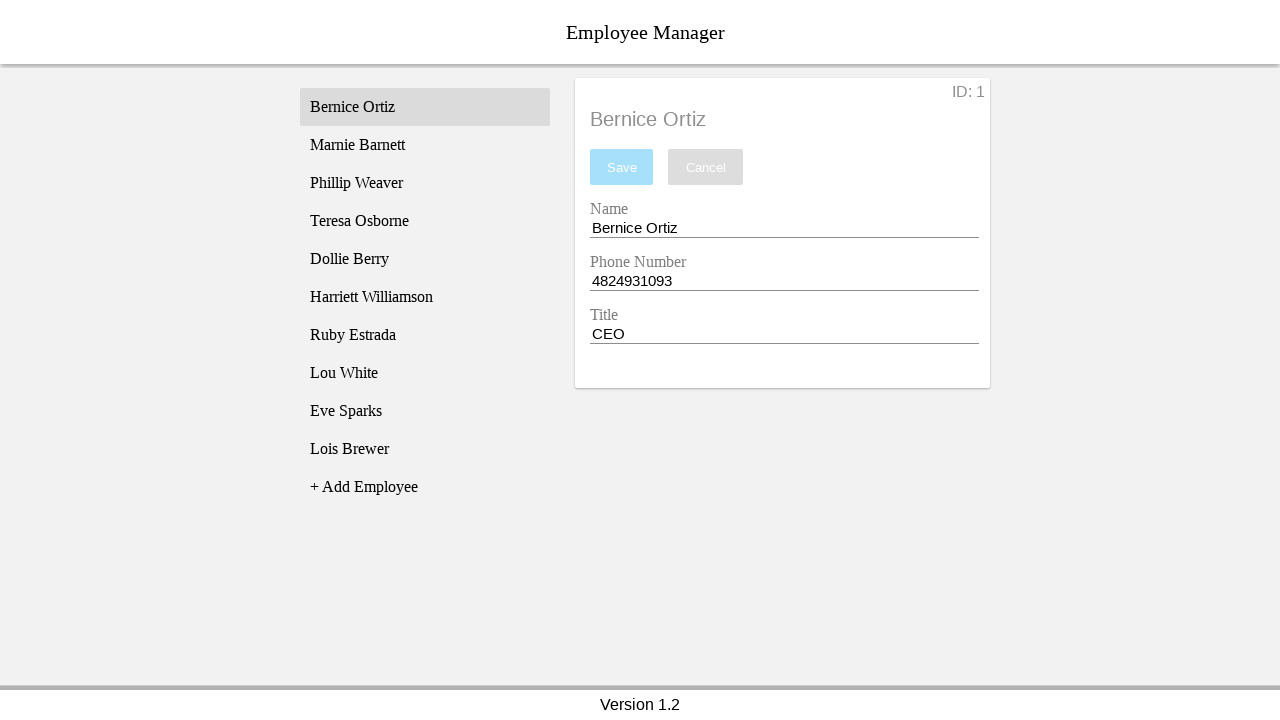

Name entry field became visible
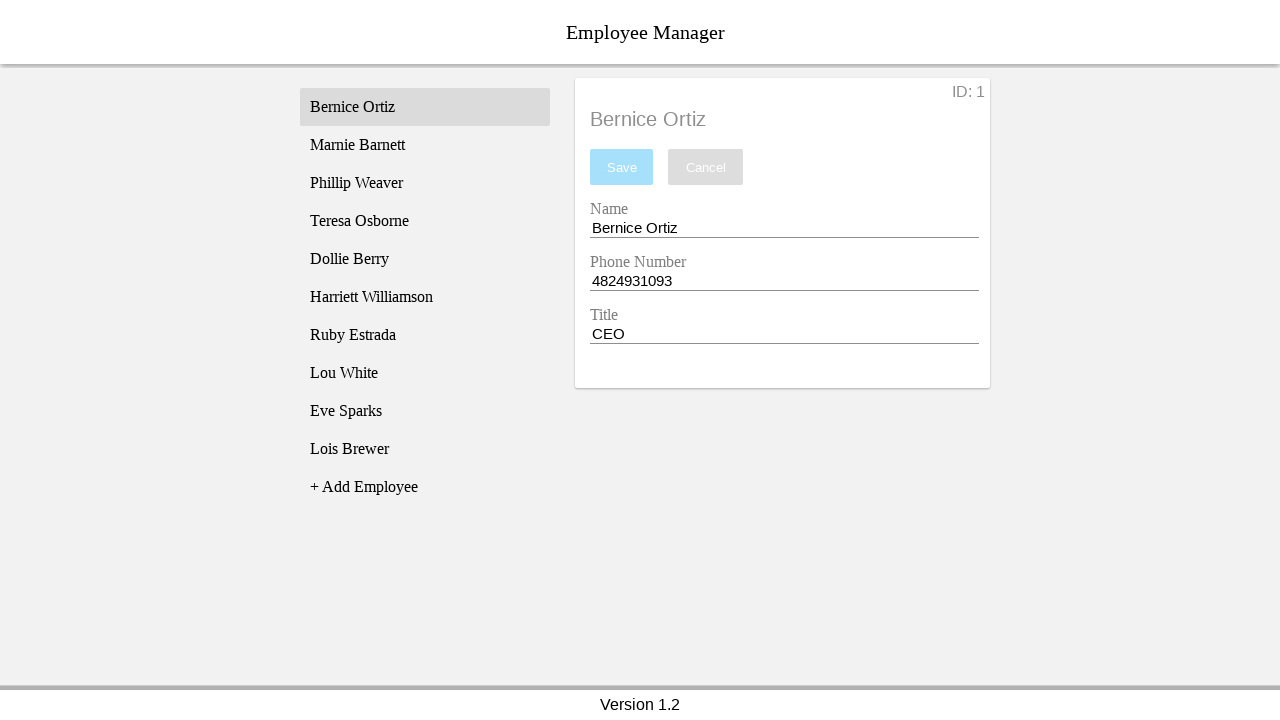

Filled name field with 'Test Name' on [name='nameEntry']
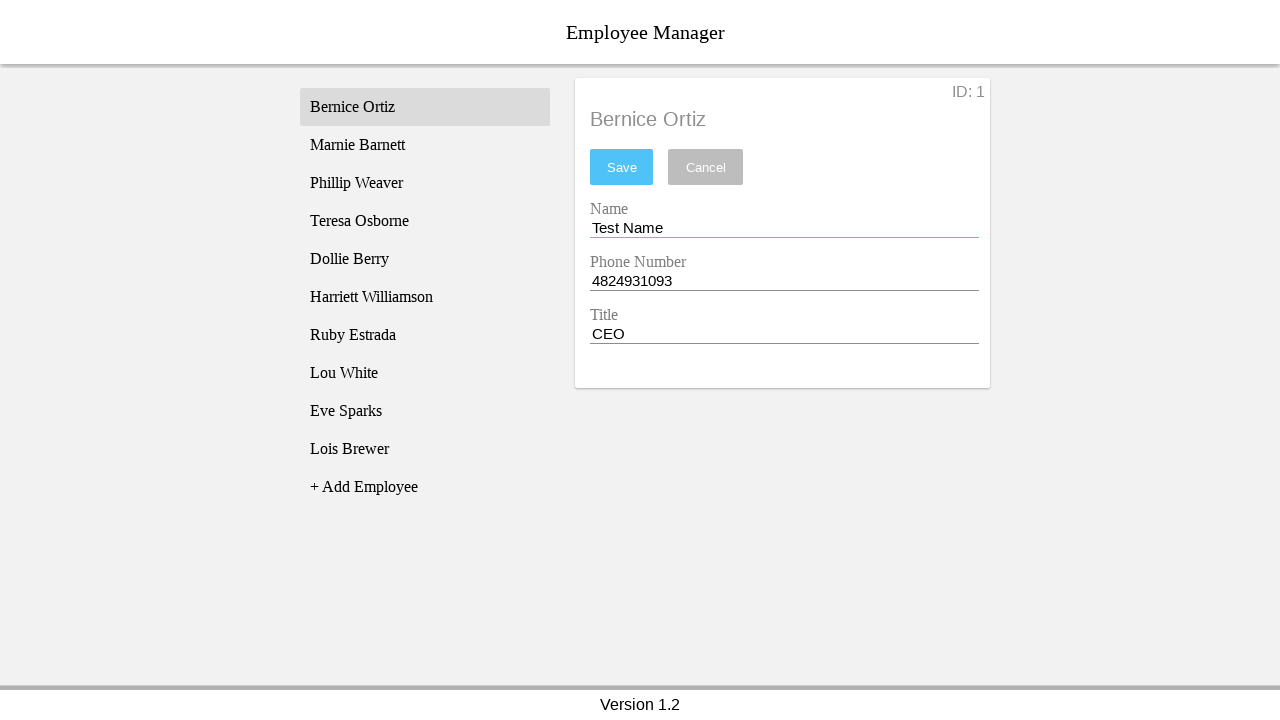

Clicked save button to persist the name change at (622, 167) on #saveBtn
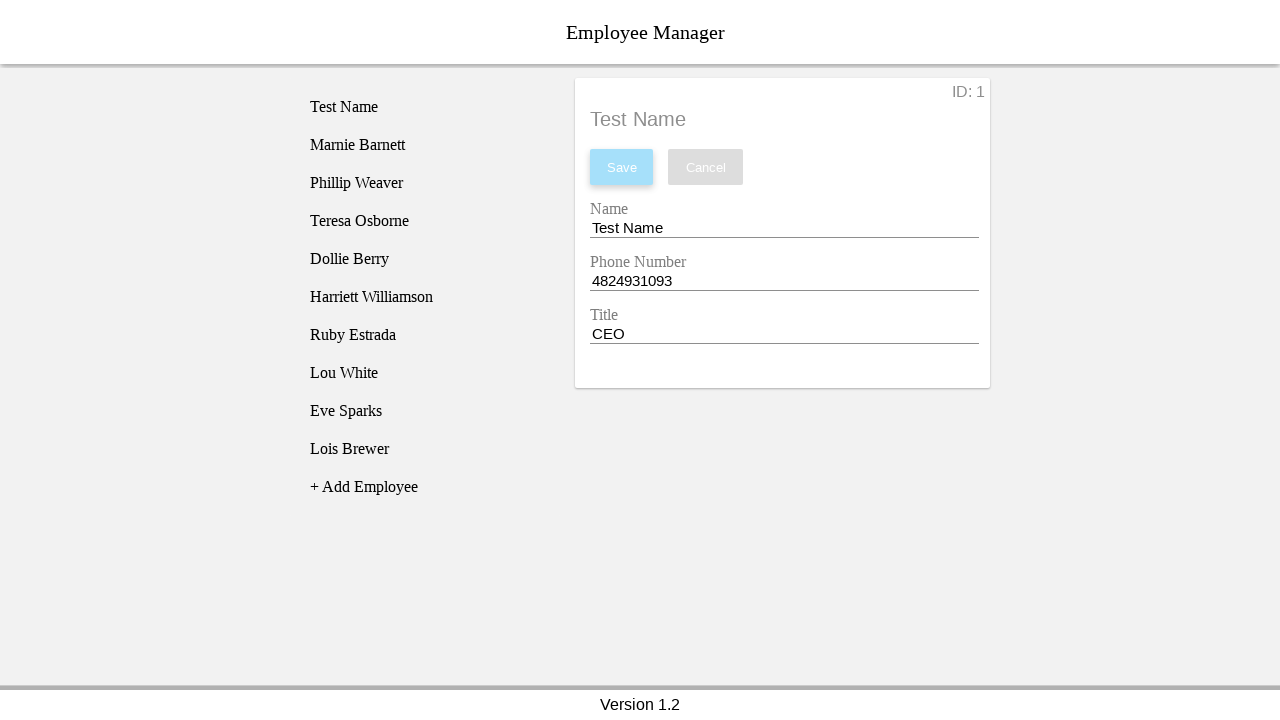

Employee title updated to 'Test Name'
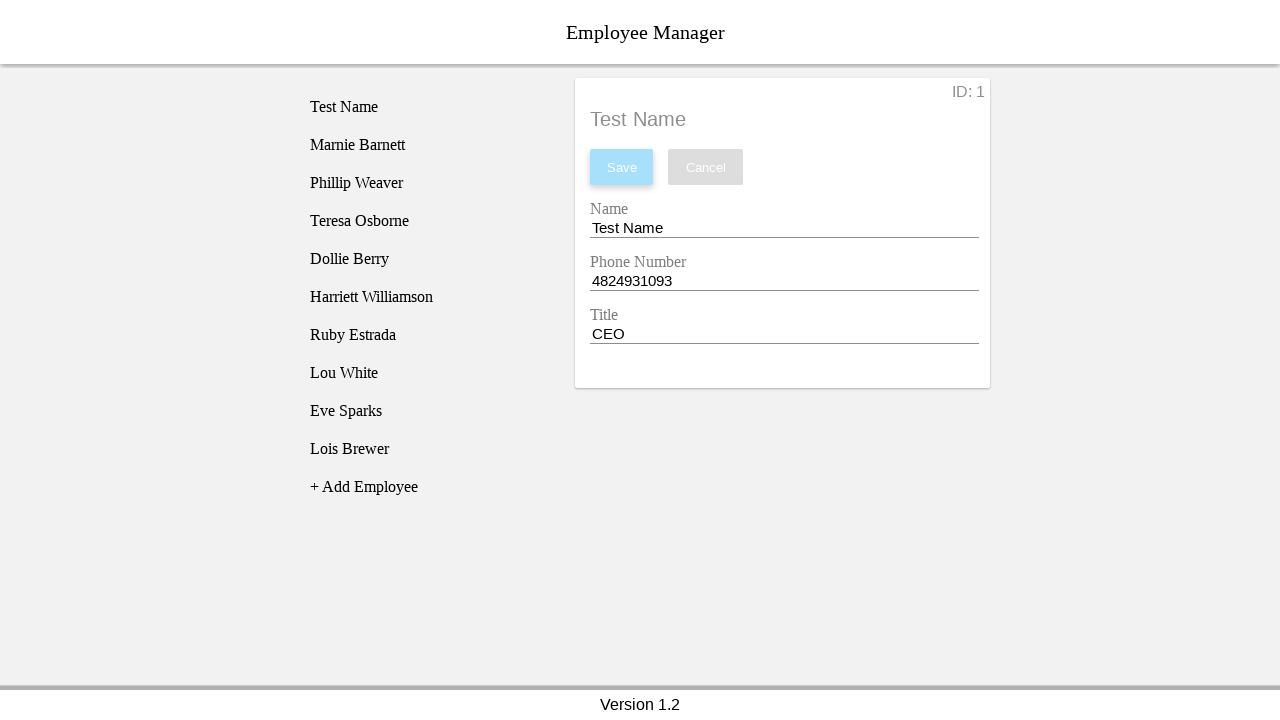

Clicked on Phillip Weaver employee record at (425, 183) on [name='employee3']
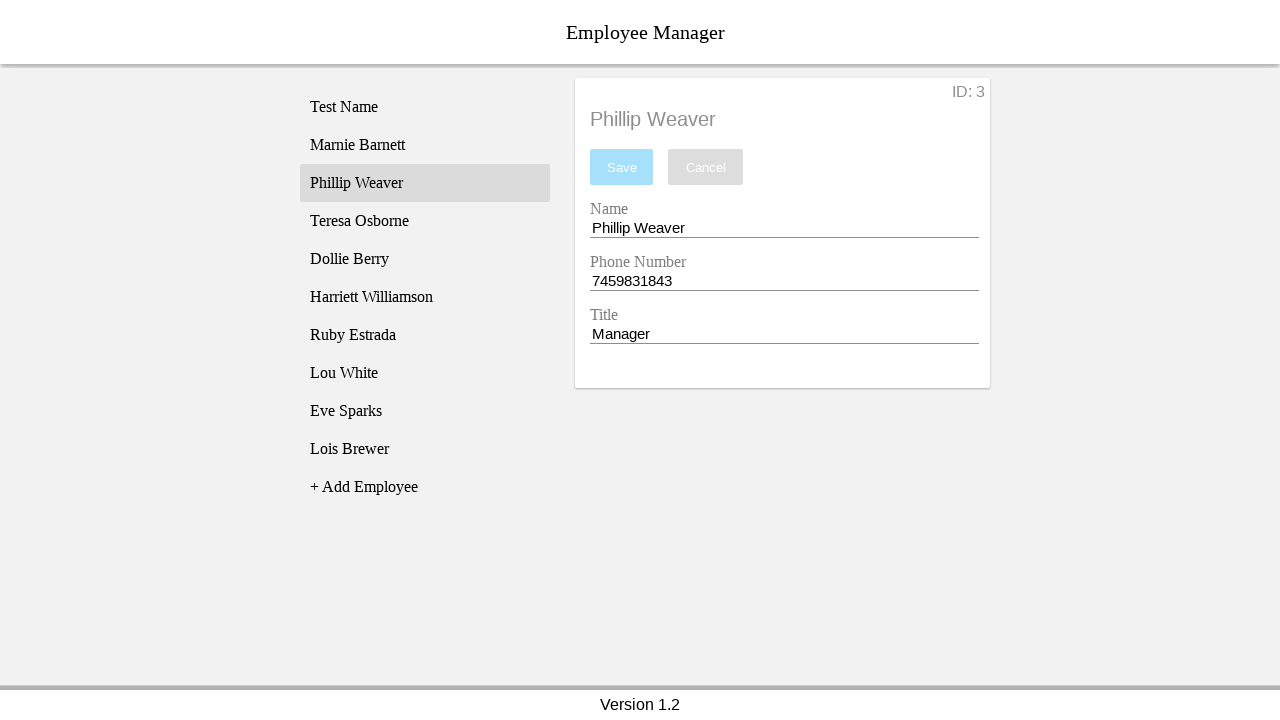

Phillip Weaver's record loaded with name displayed
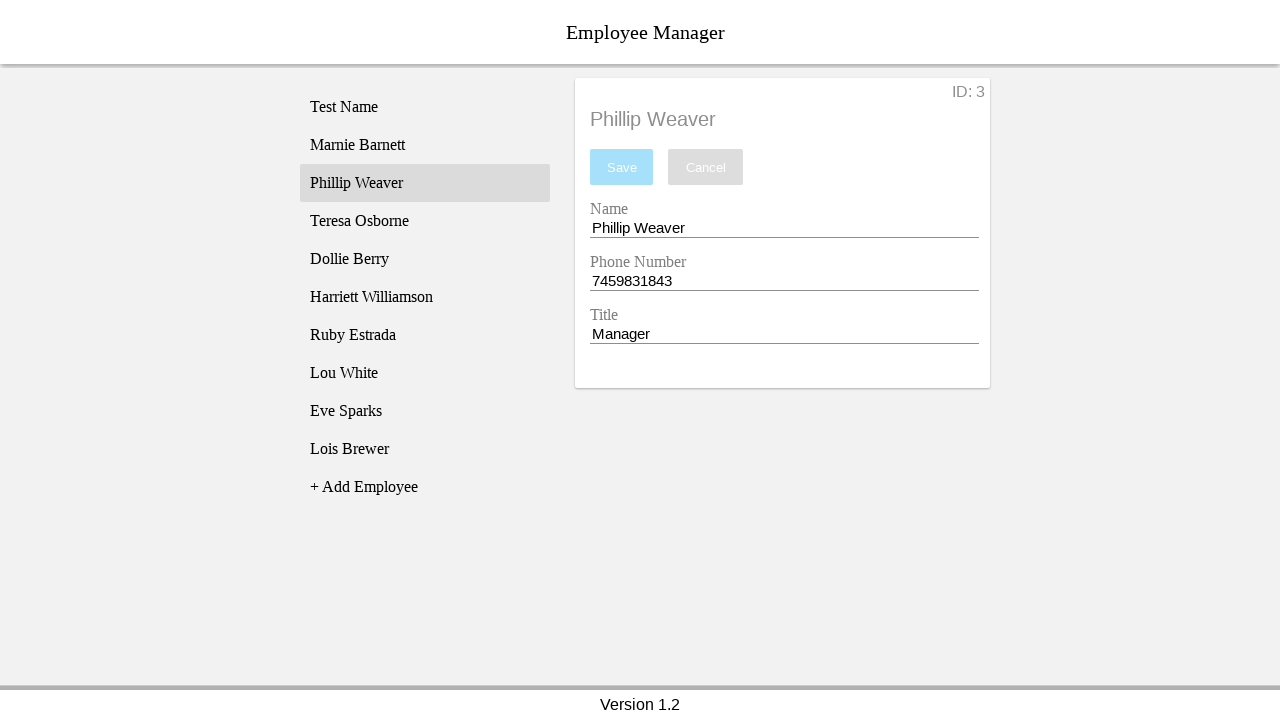

Clicked back on Bernice Ortiz employee record at (425, 107) on [name='employee1']
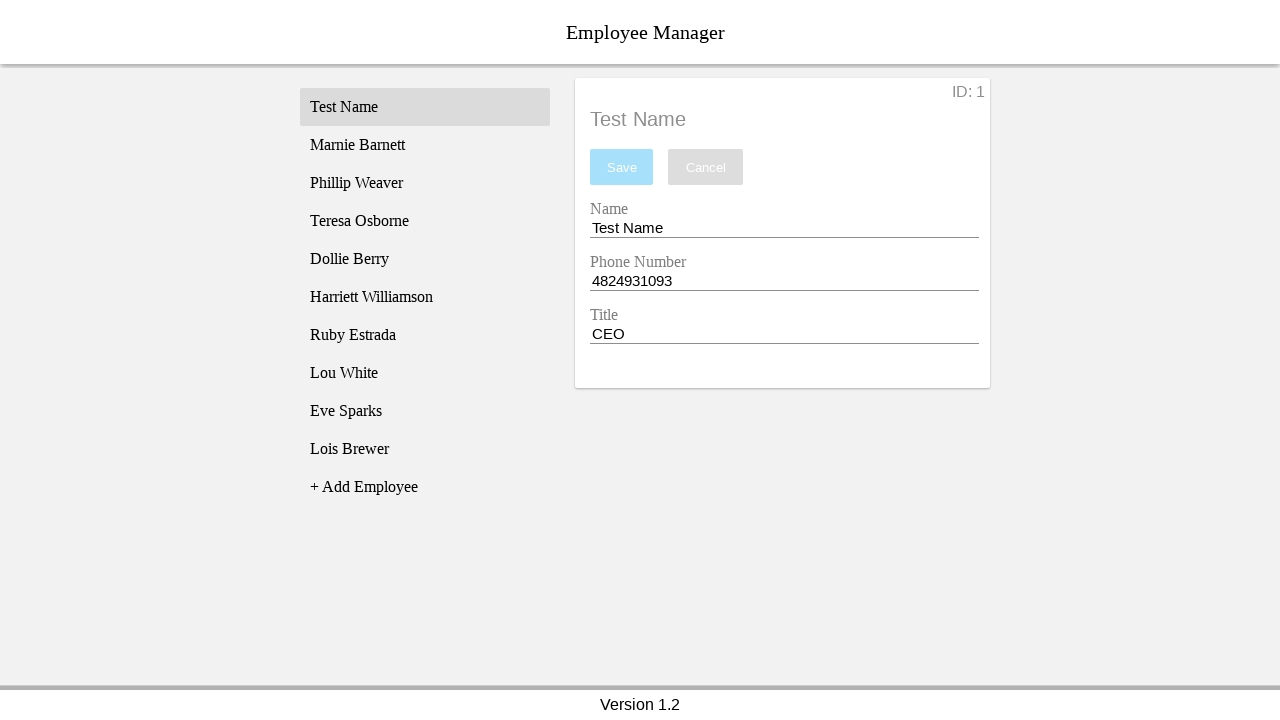

Verified that Bernice's name field contains saved value 'Test Name'
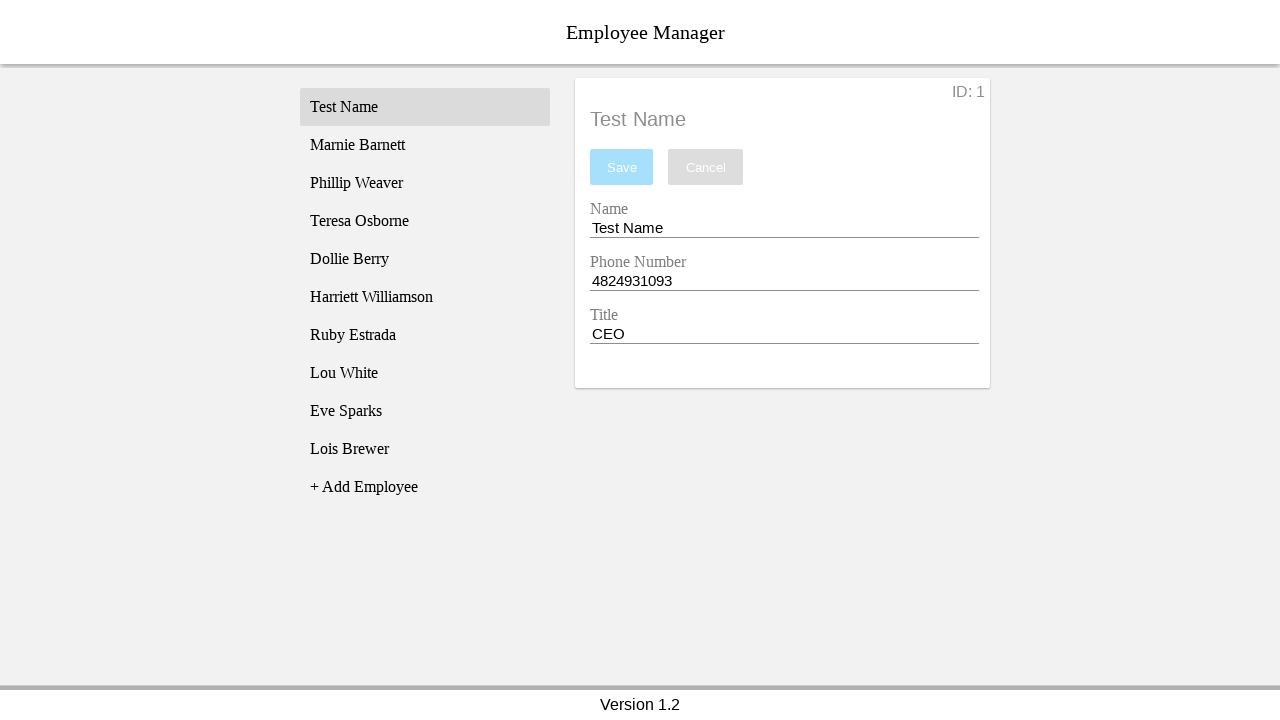

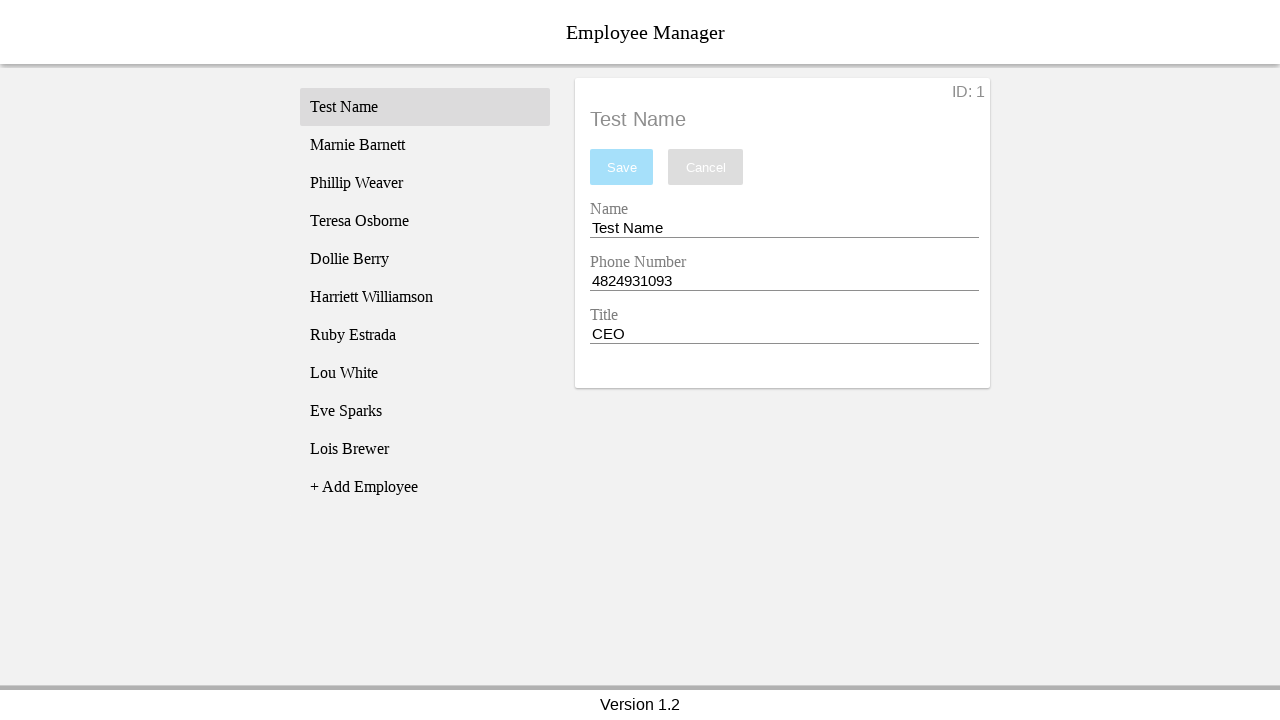